Tests slider interaction by moving the slider element horizontally using mouse actions

Starting URL: https://demoqa.com/slider/

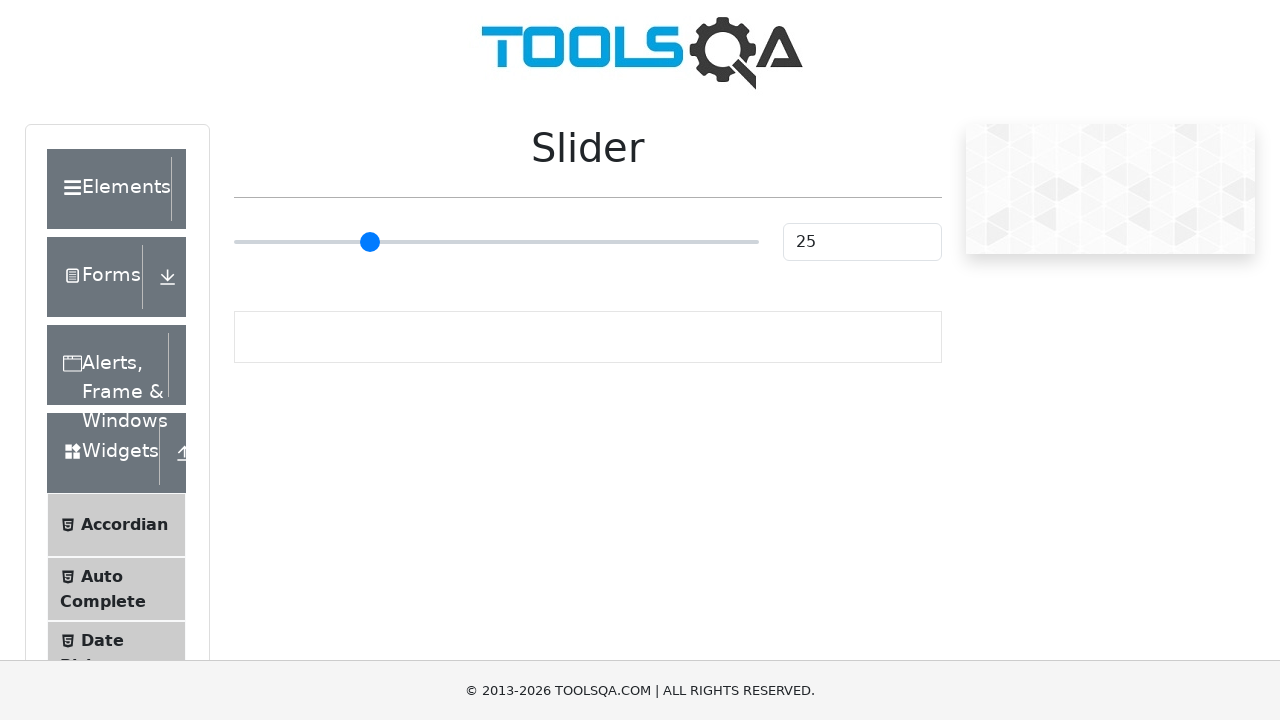

Waited for slider element to be visible
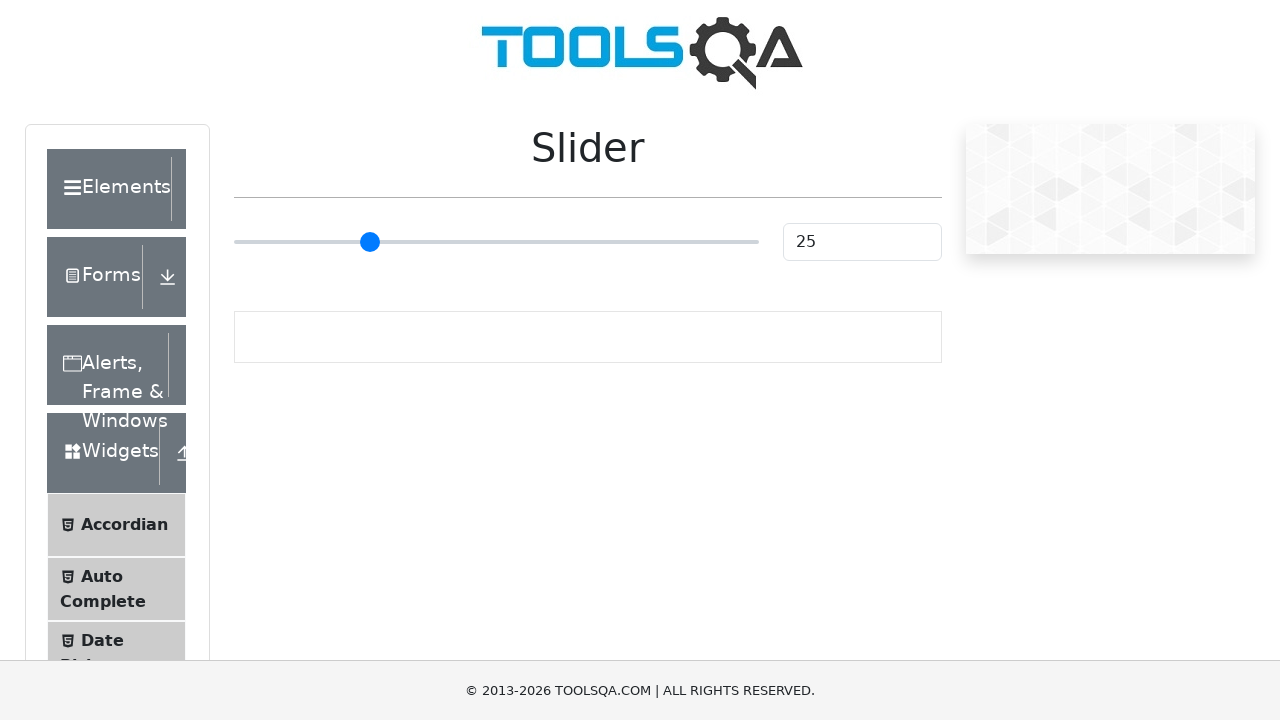

Located the slider input element
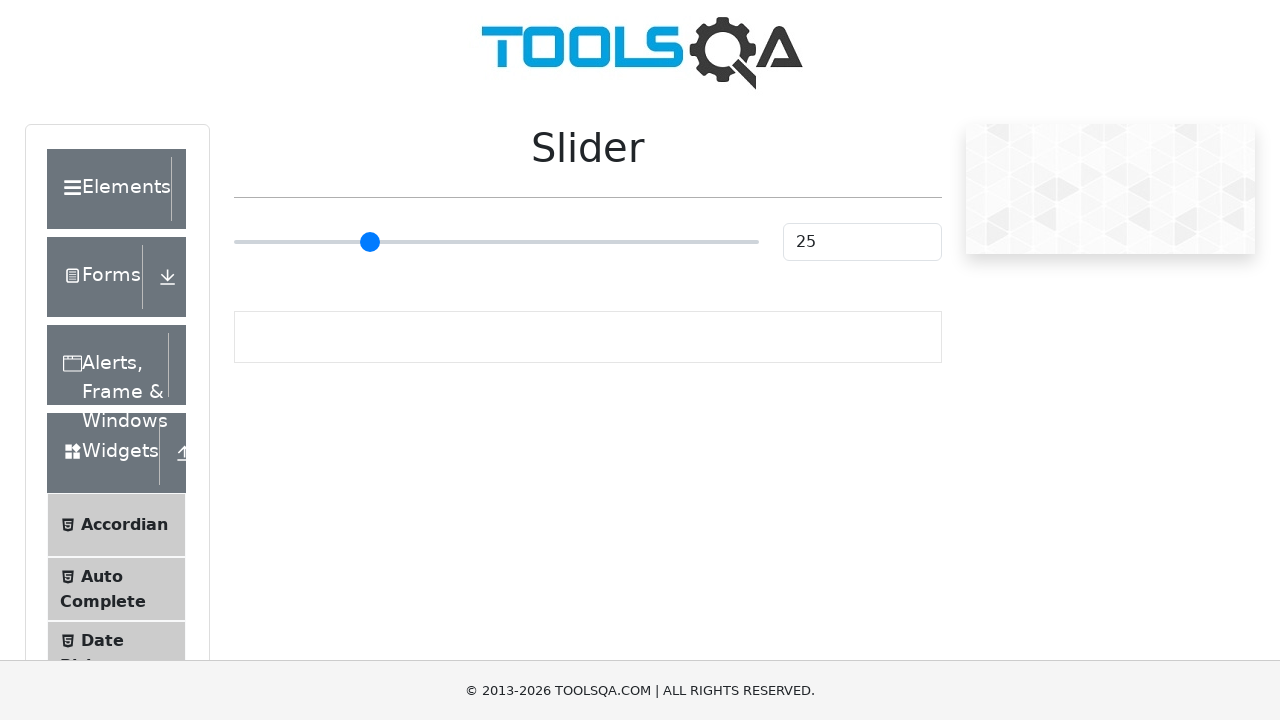

Clicked on the slider element at (496, 242) on input[type='range']
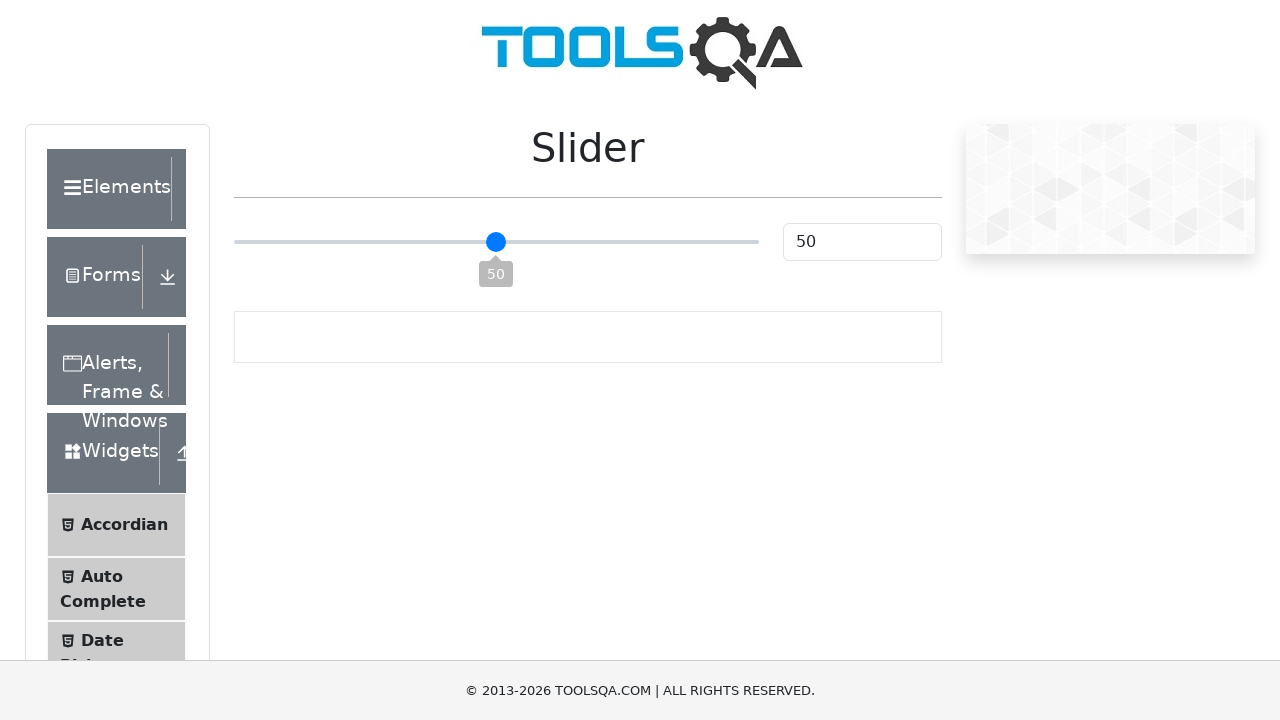

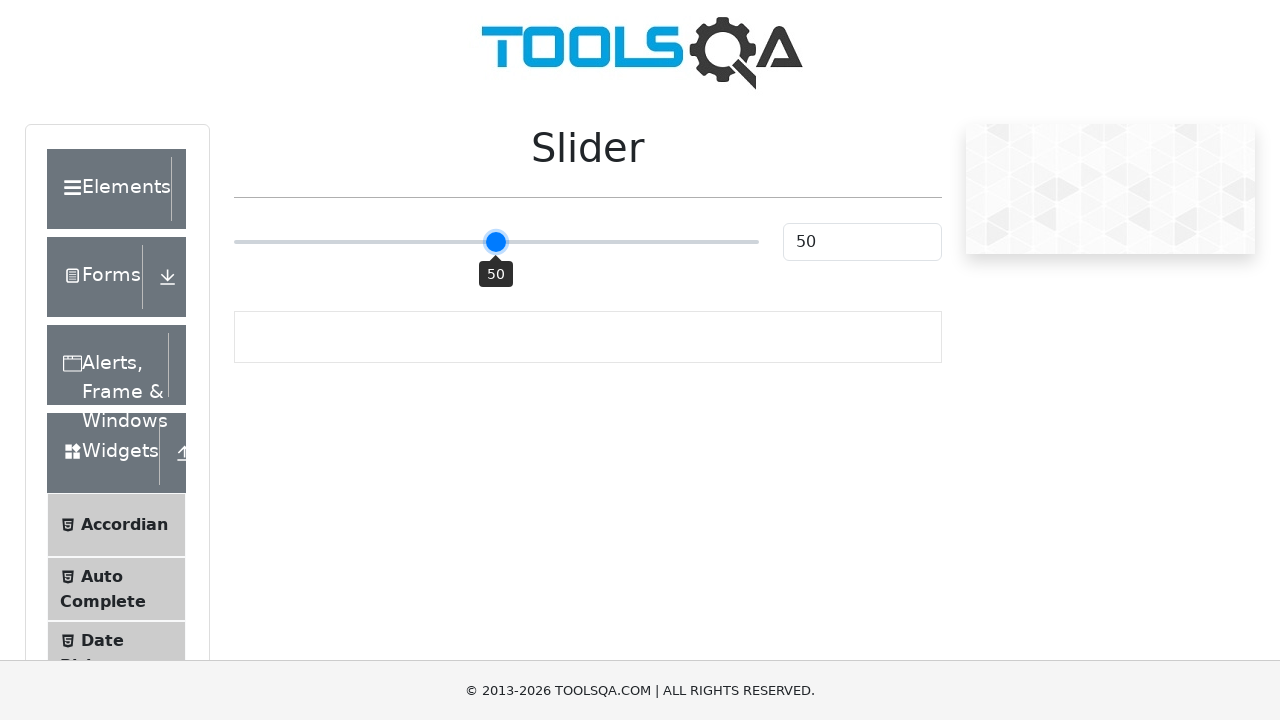